Navigates to GitHub homepage and verifies the page loads correctly by checking the page title

Starting URL: https://github.com

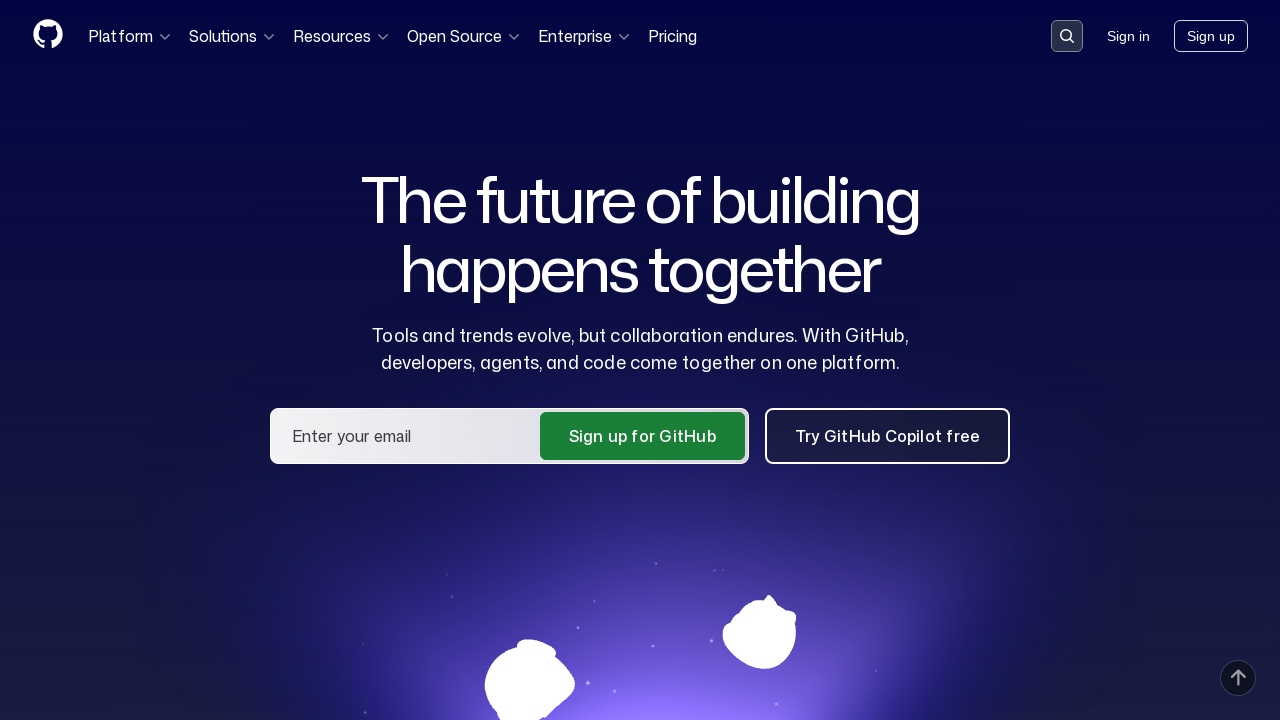

Navigated to GitHub homepage
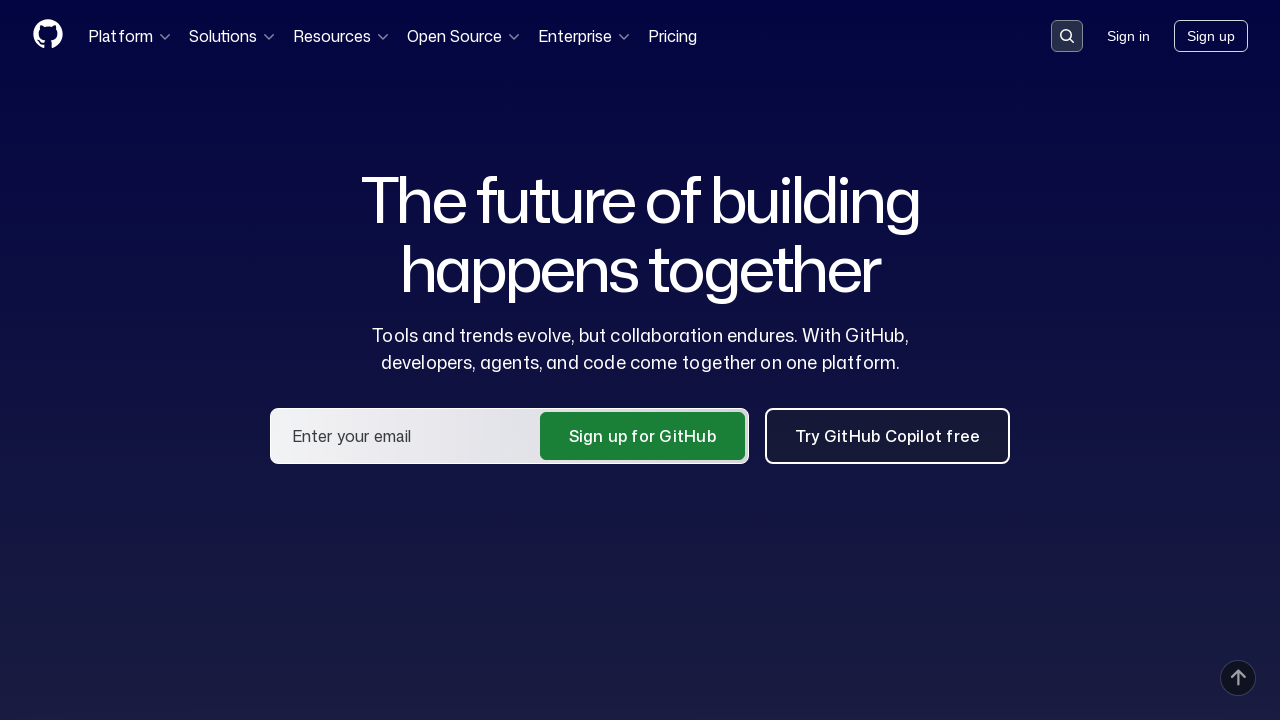

Page DOM content loaded
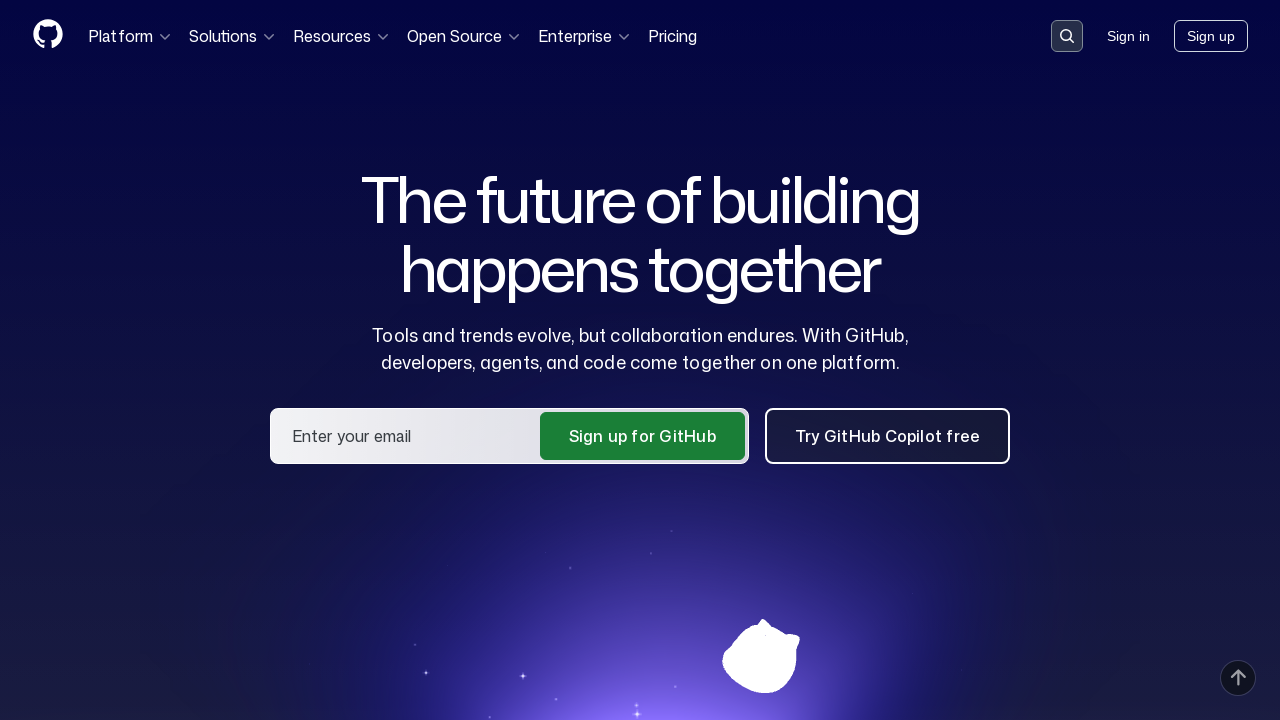

Verified page title contains 'GitHub'
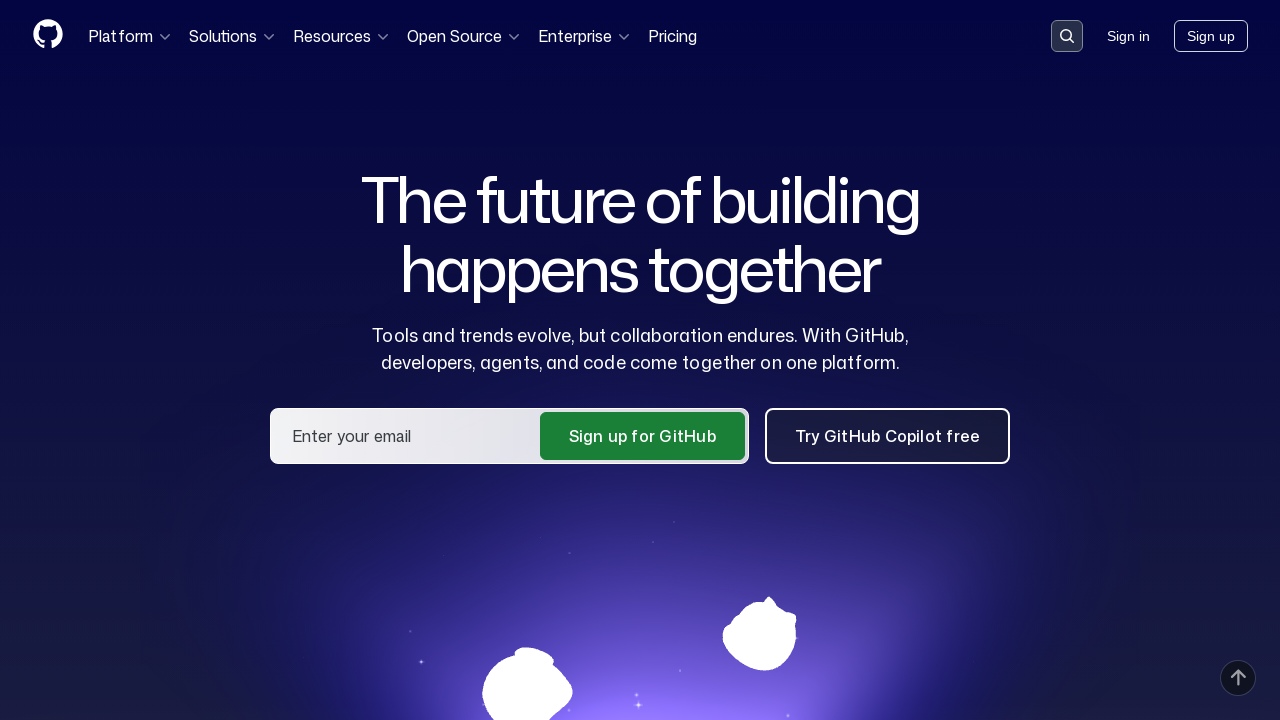

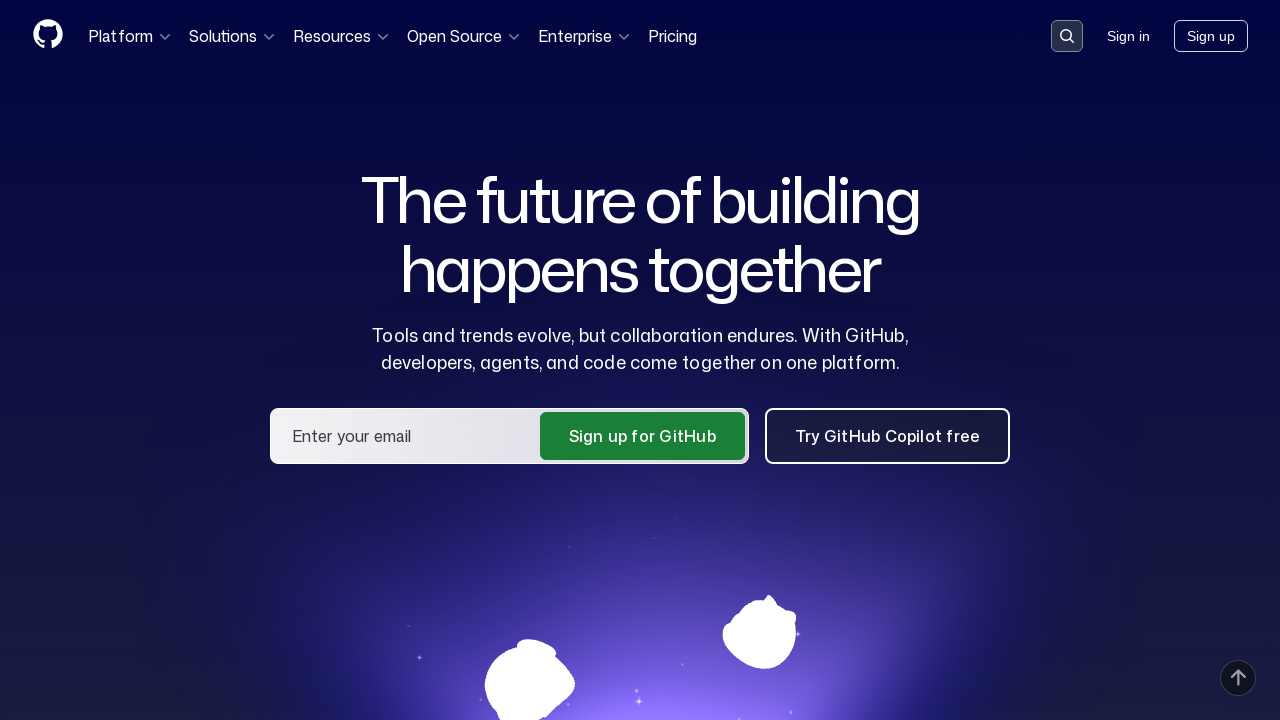